Tests hyperlink functionality by clicking dashboard link, finding URL attributes, and counting total links on the page

Starting URL: https://leafground.com/link.xhtml

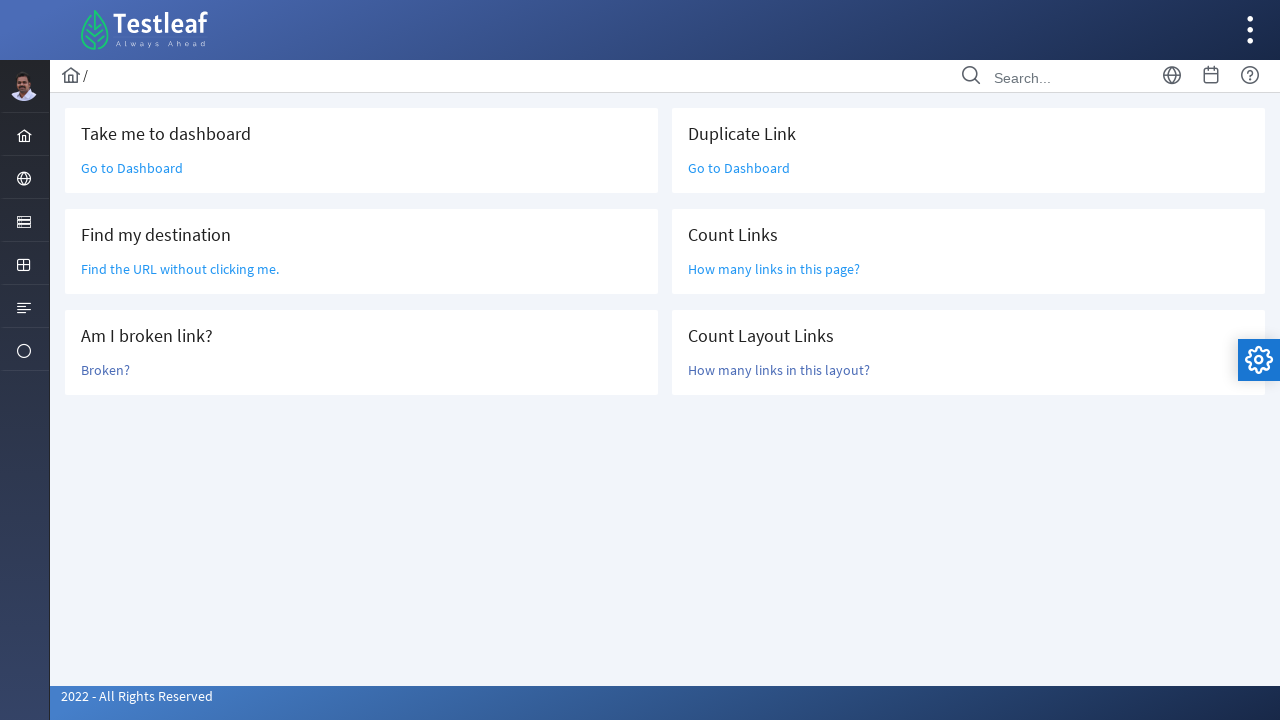

Clicked on 'Go to Dashboard' link at (132, 168) on a:has-text('Go to Dashboard')
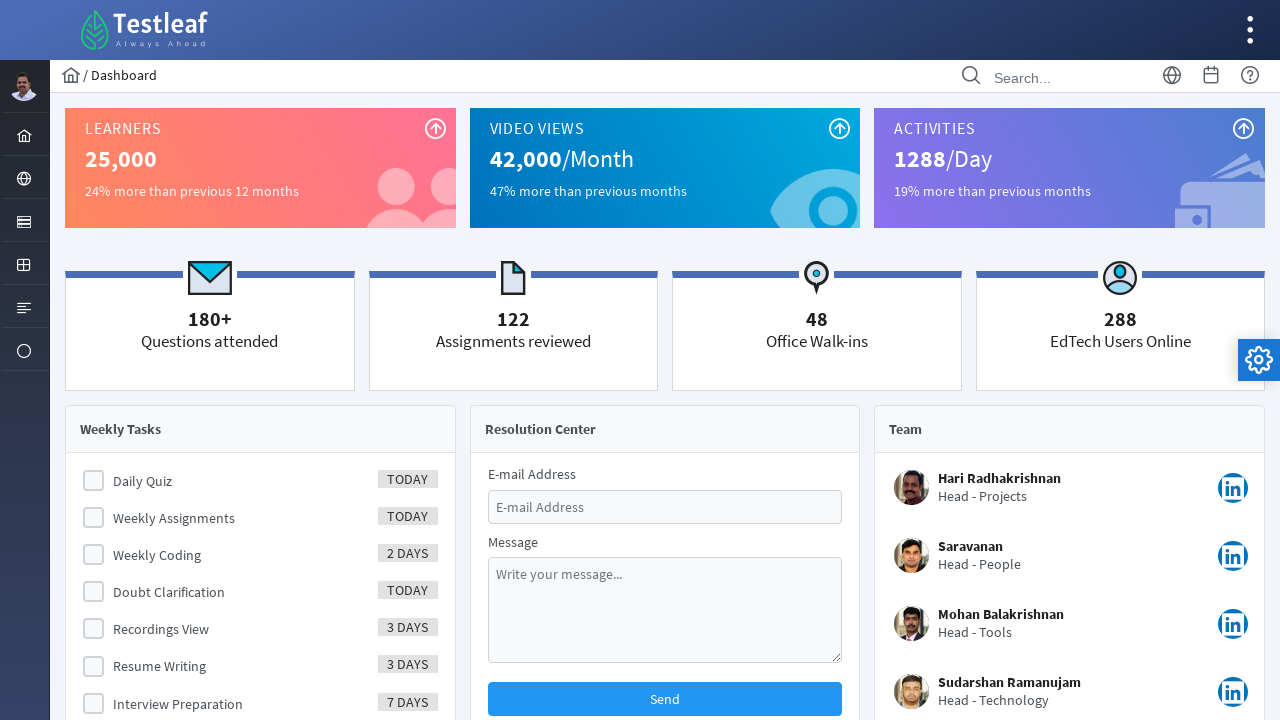

Navigated back to the links page
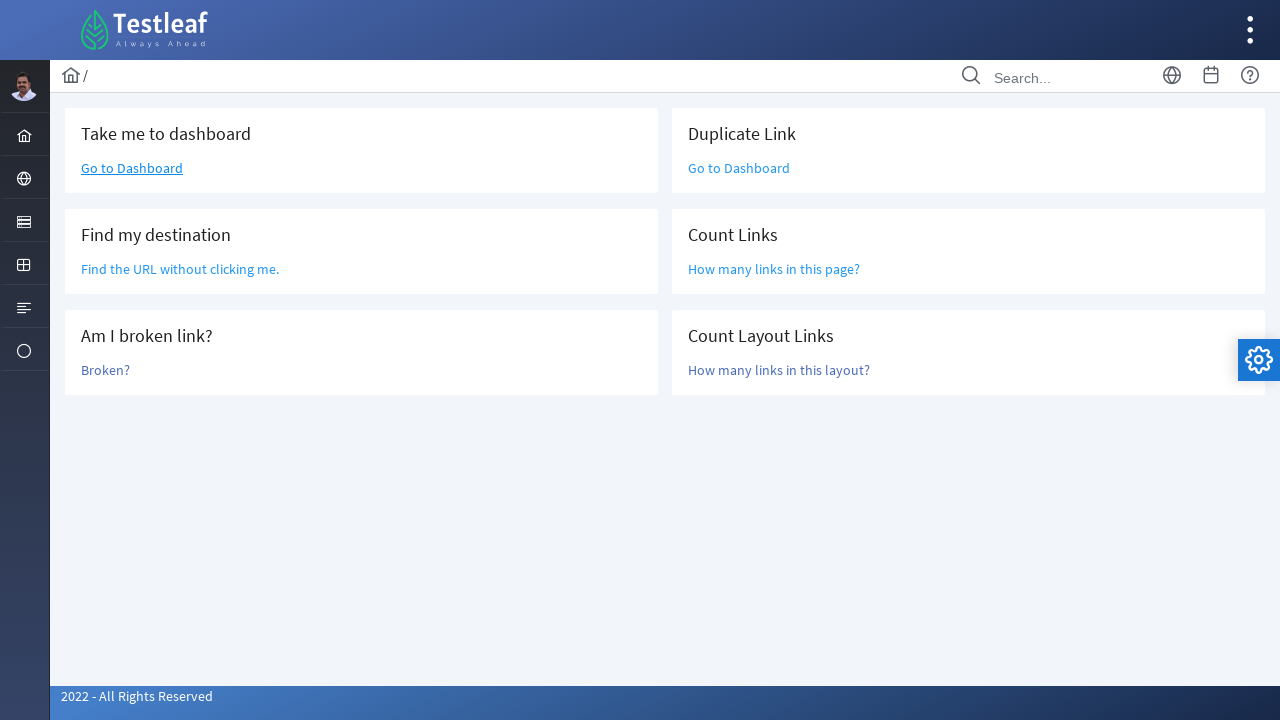

Located the URL element without clicking
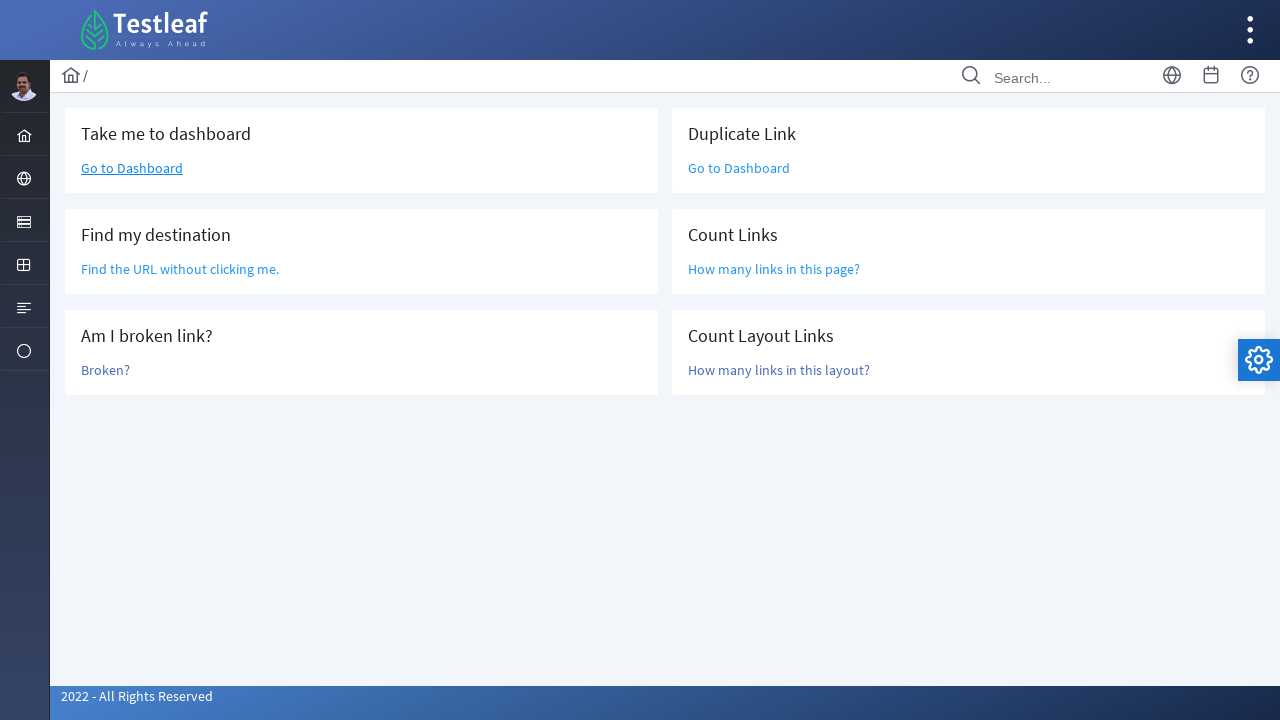

Retrieved href attribute: /grid.xhtml
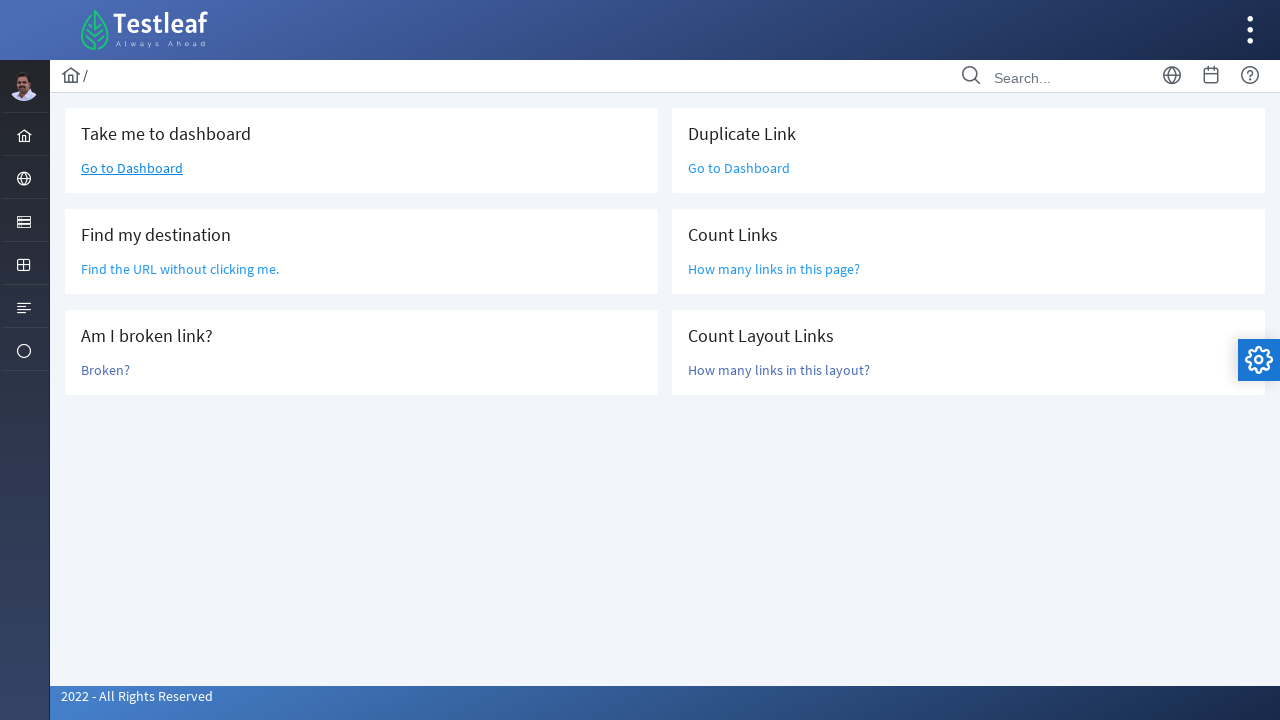

Printed destination URL: /grid.xhtml
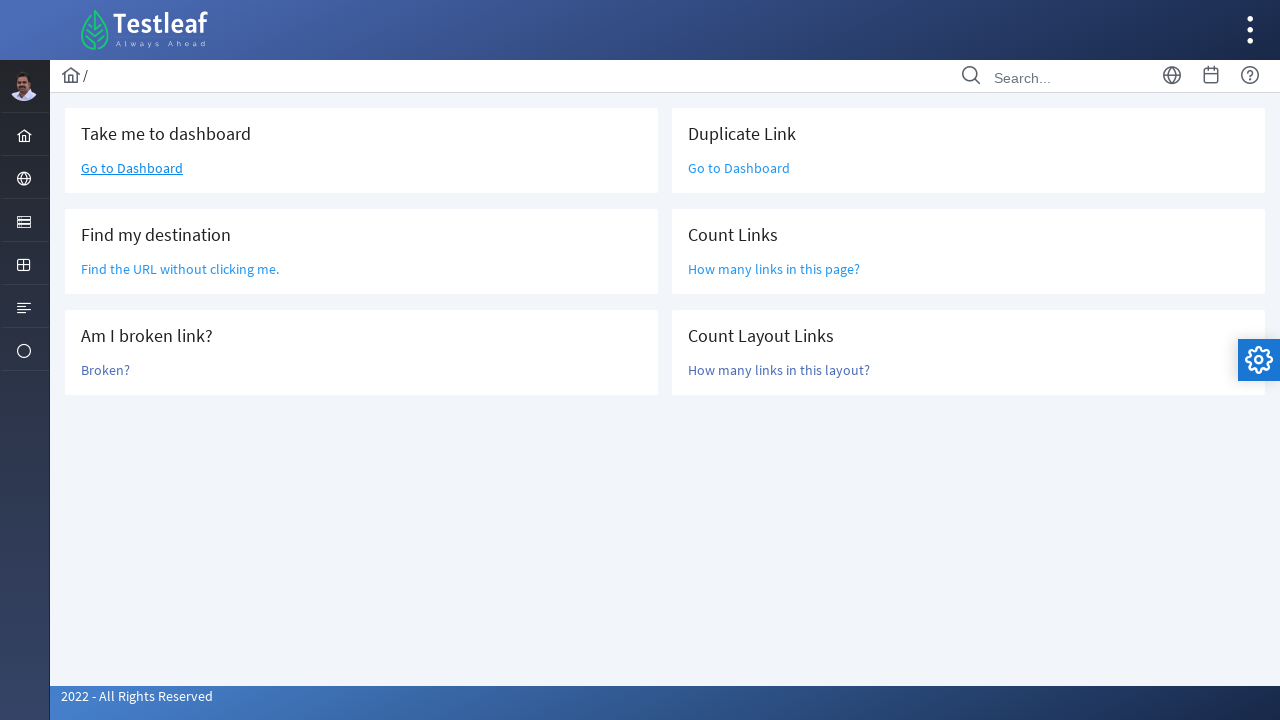

Retrieved all links on the page
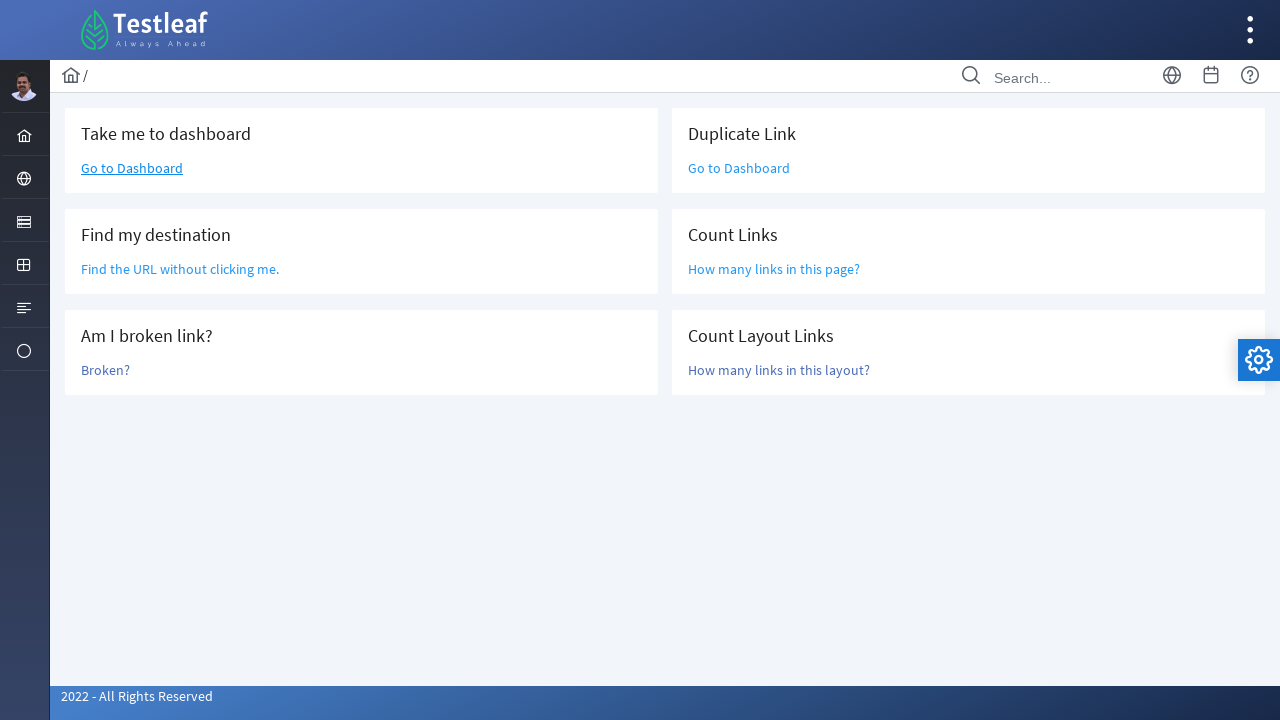

Counted total links: 47
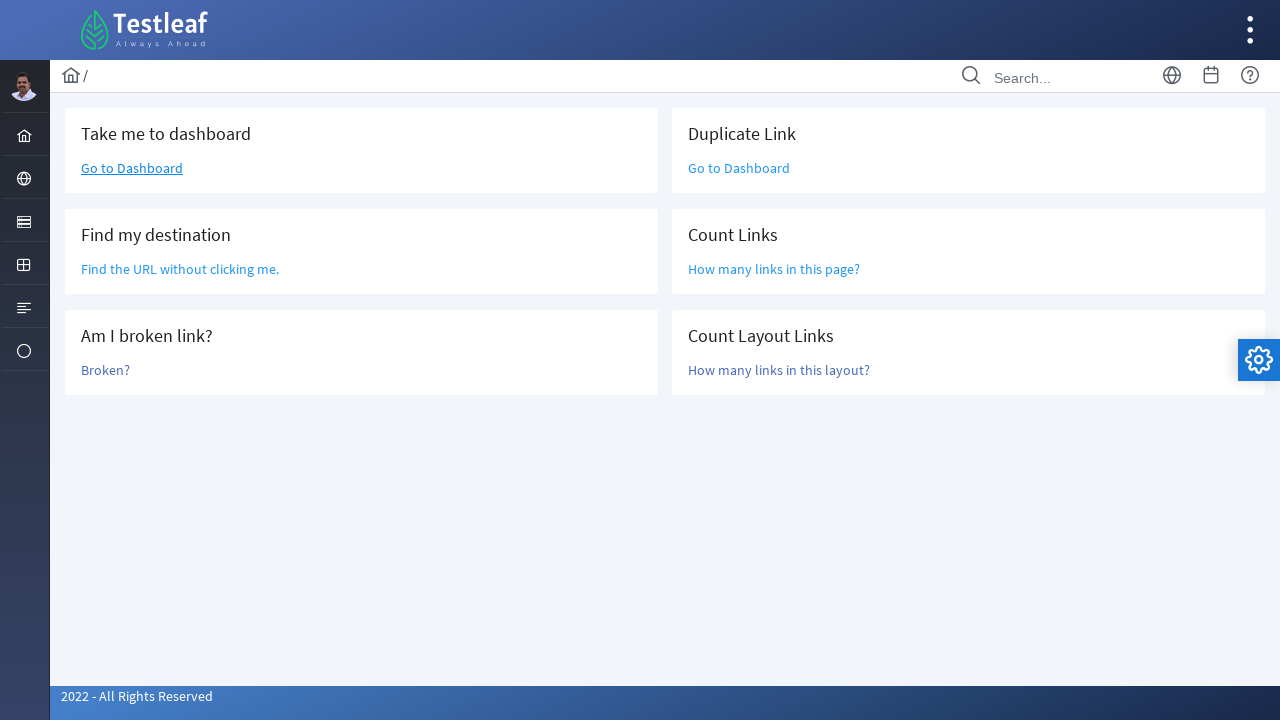

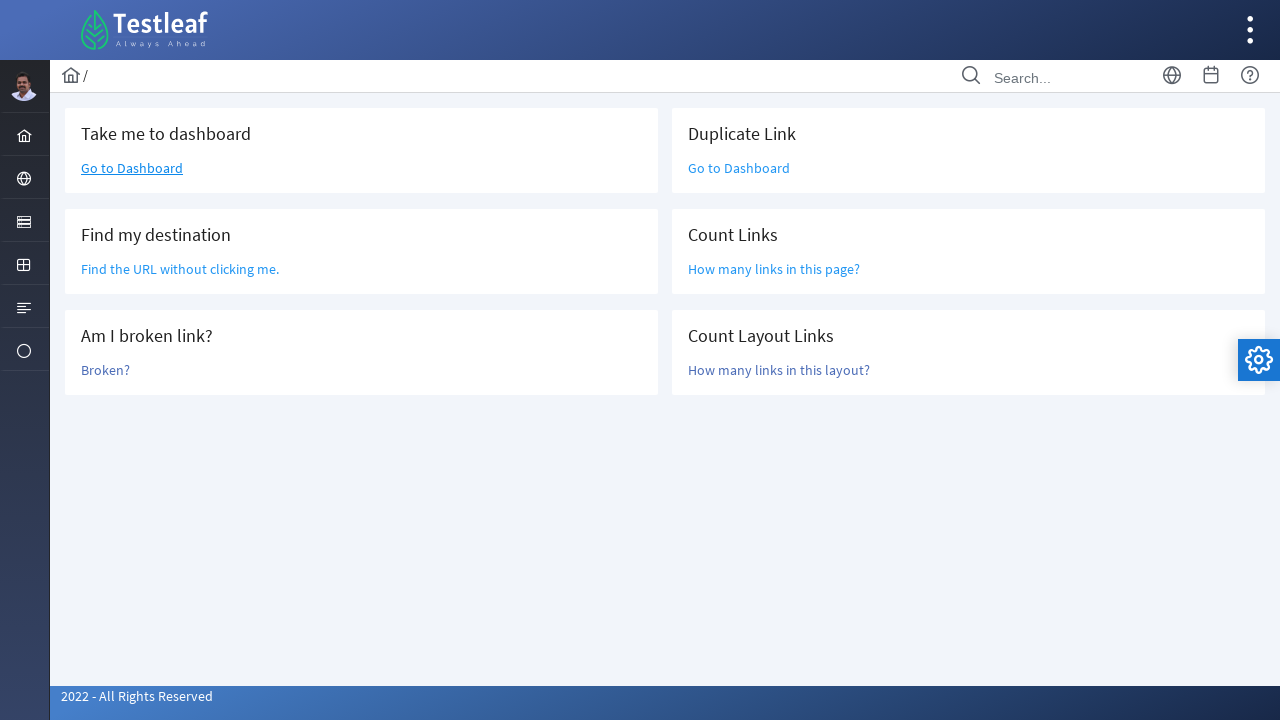